Tests the complete checkout flow on a fruit shopping website by navigating to a product category, adding an item to cart, and completing the purchase with billing information

Starting URL: https://fruitshoppe.firebaseapp.com/

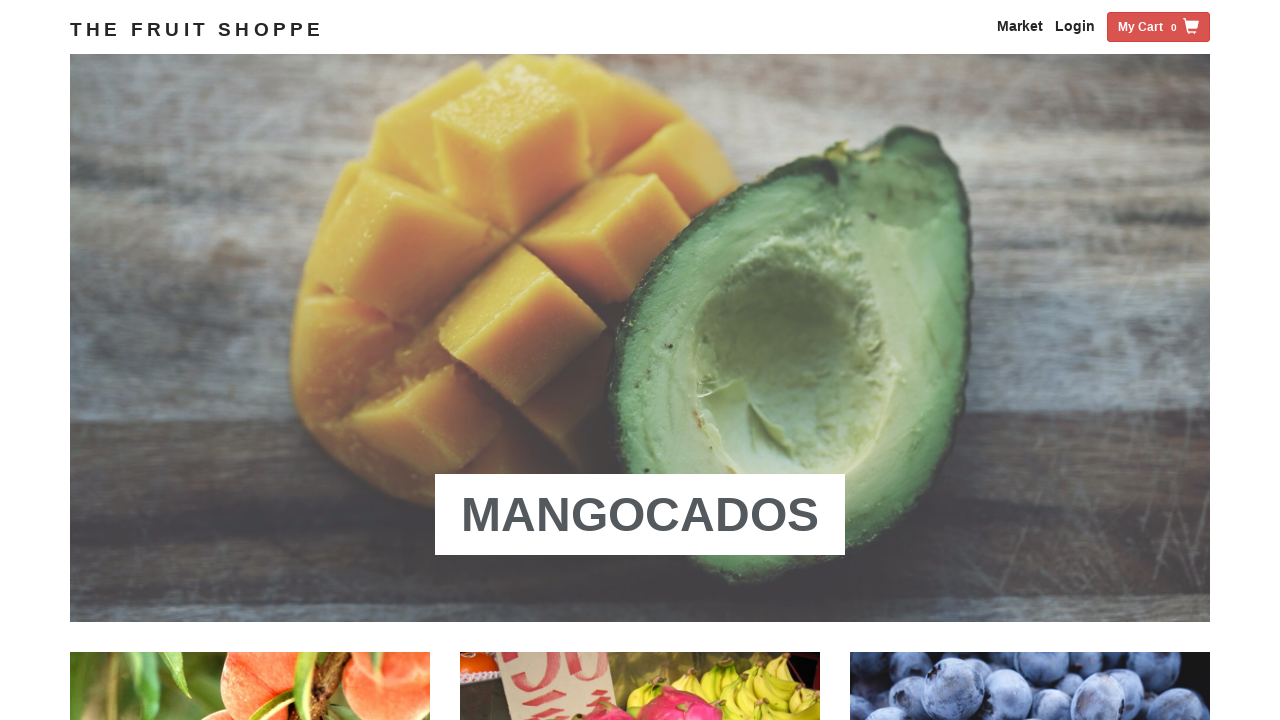

Clicked on 'Mangocados' category link at (640, 515) on xpath=//a[contains(.,'Mangocados')]
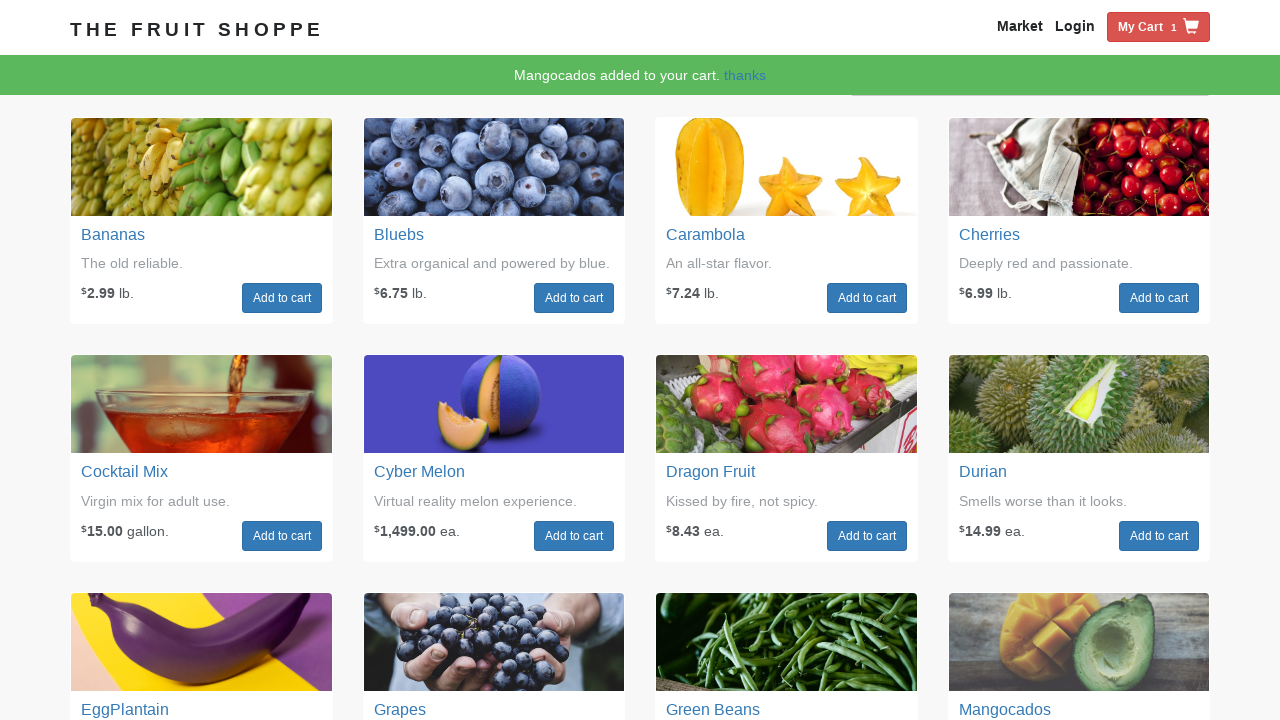

Clicked 'Add to cart' button for bananas at (282, 298) on xpath=//div[@class='fruit-box fruit-banans']//a[.='Add to cart']
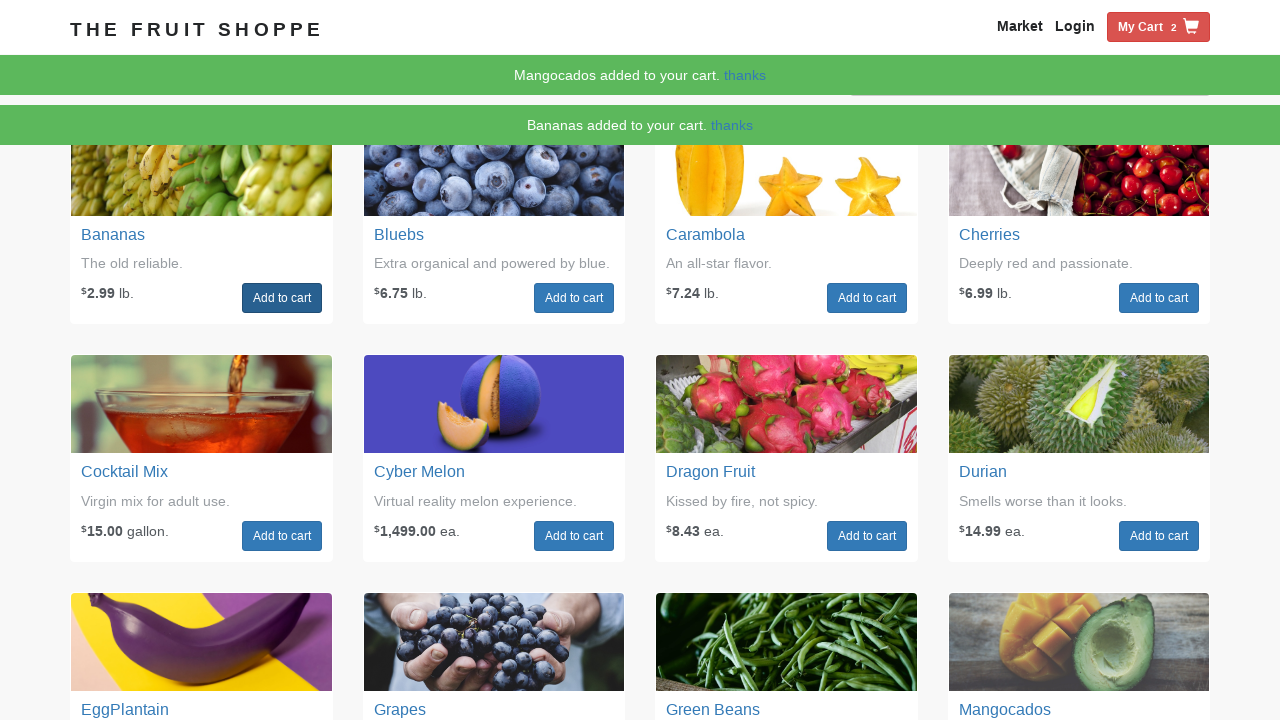

Clicked 'My Cart' to view cart contents at (1140, 27) on xpath=//span[.='My Cart']
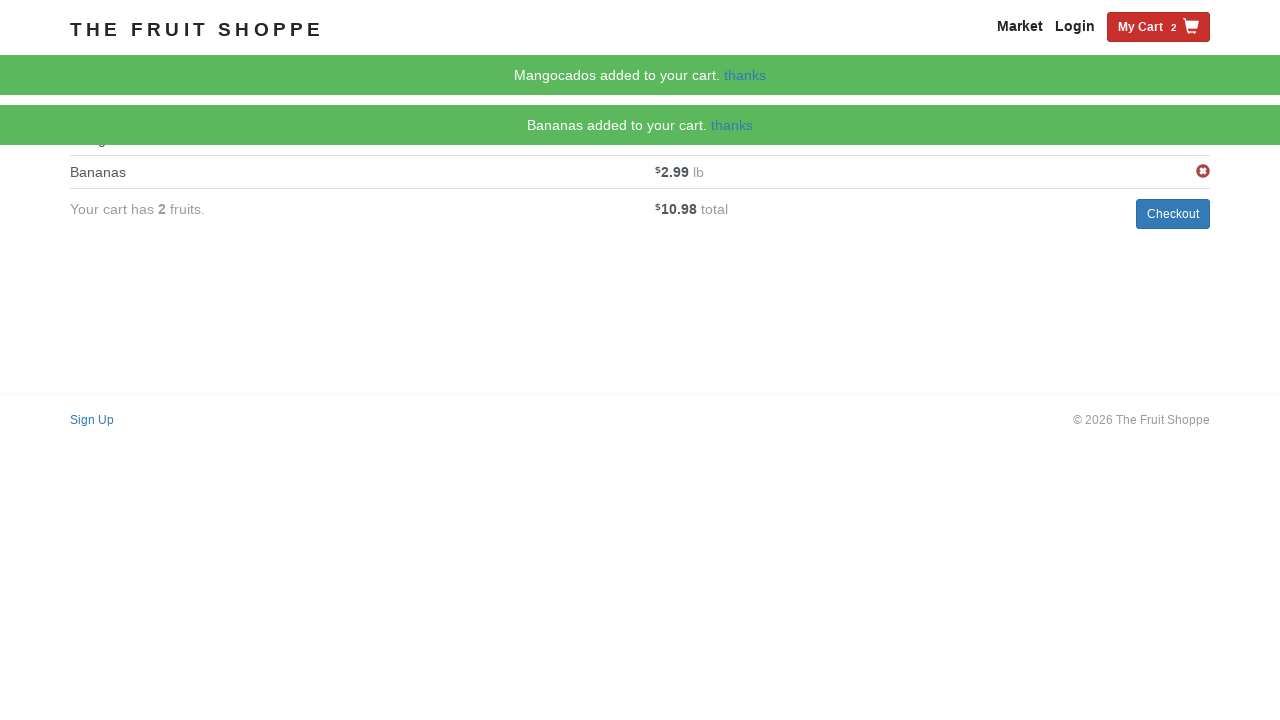

Clicked checkout button at (1173, 214) on [ng-click='checkout()']
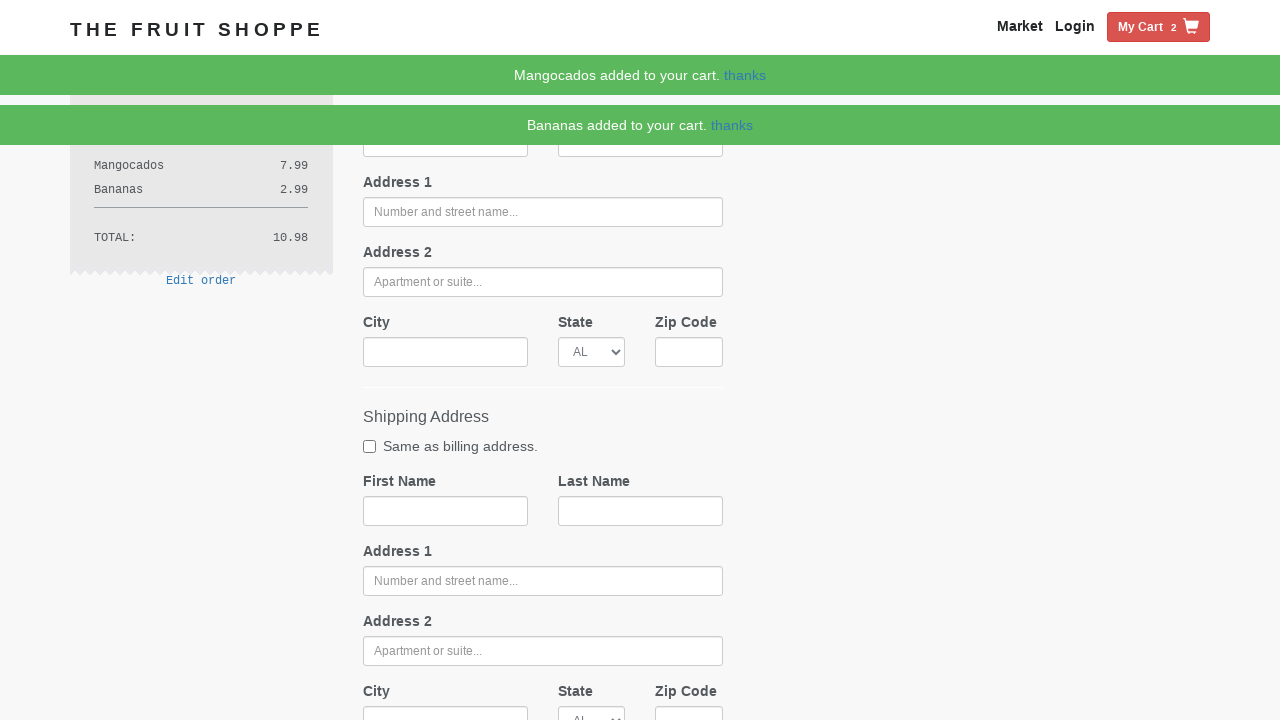

Filled first name 'John' in billing form on #billing-firstname
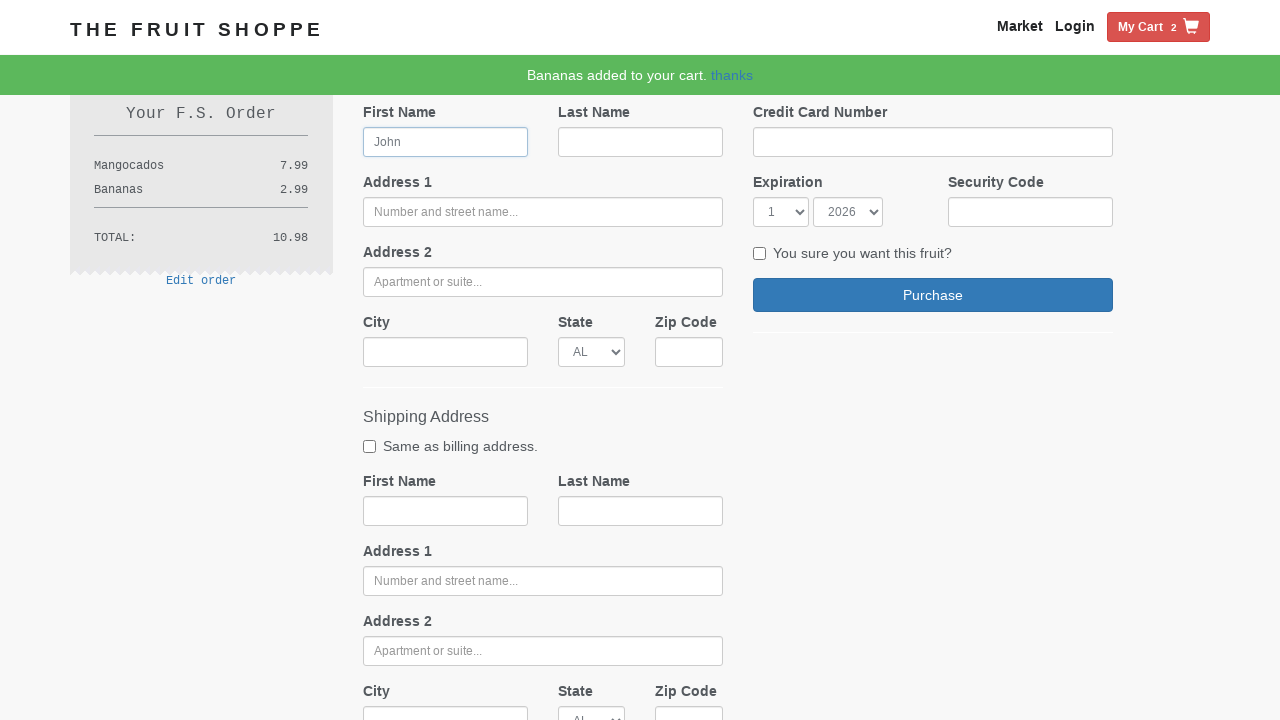

Filled last name 'Doe' in billing form on #billing-lastname
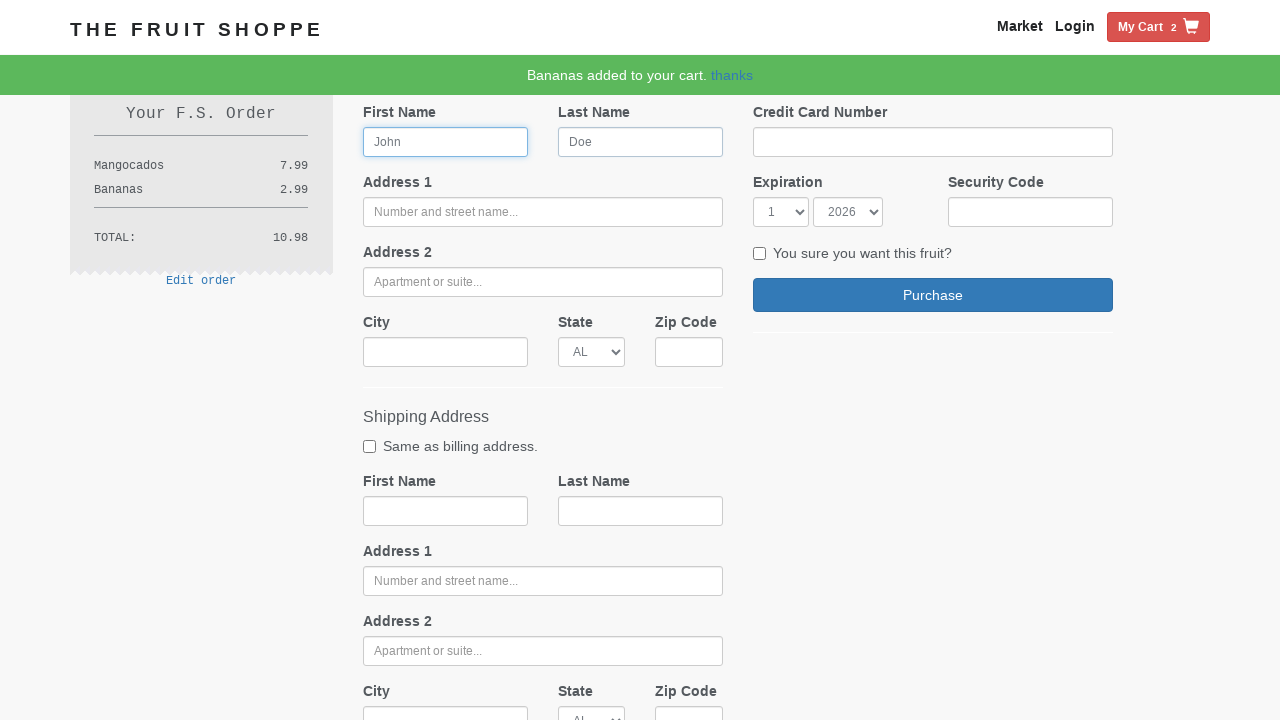

Filled address '333 Johnson Drive' in billing form on //div[@class='market-place ng-scope']//form[1]/div[2]/input[@class='form-control
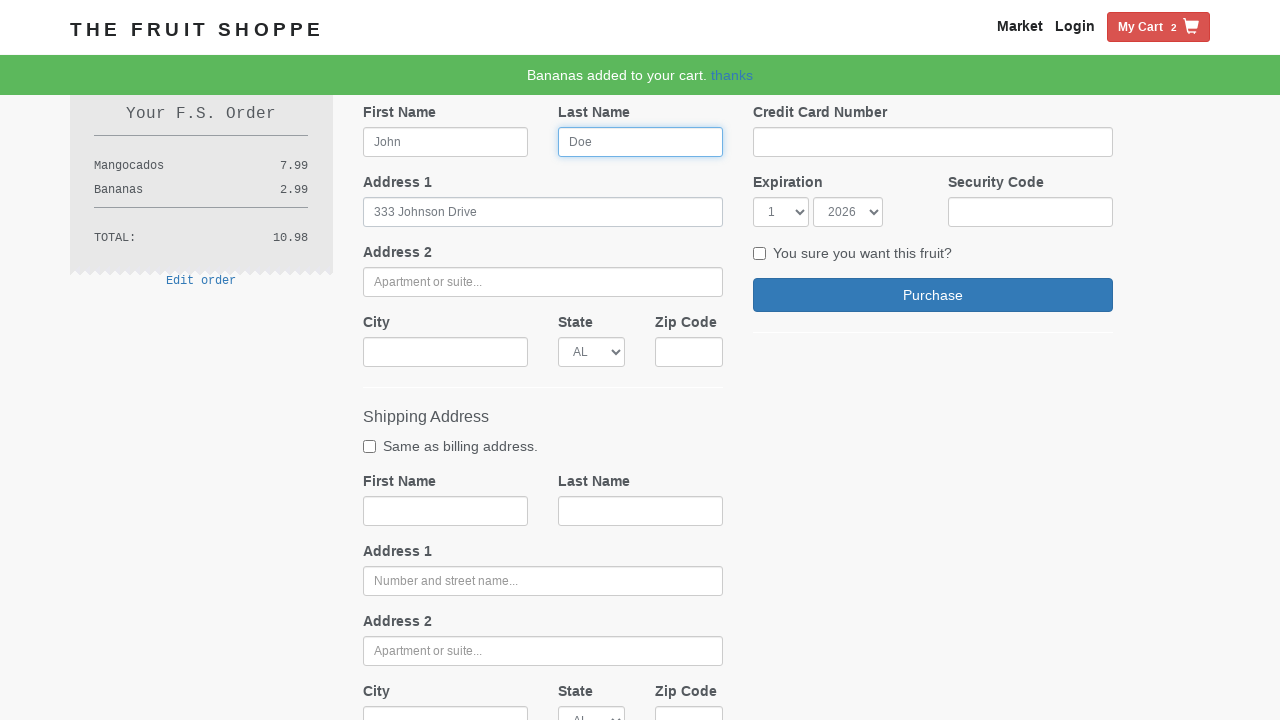

Filled city 'Huntsville' in billing form on #billing-city
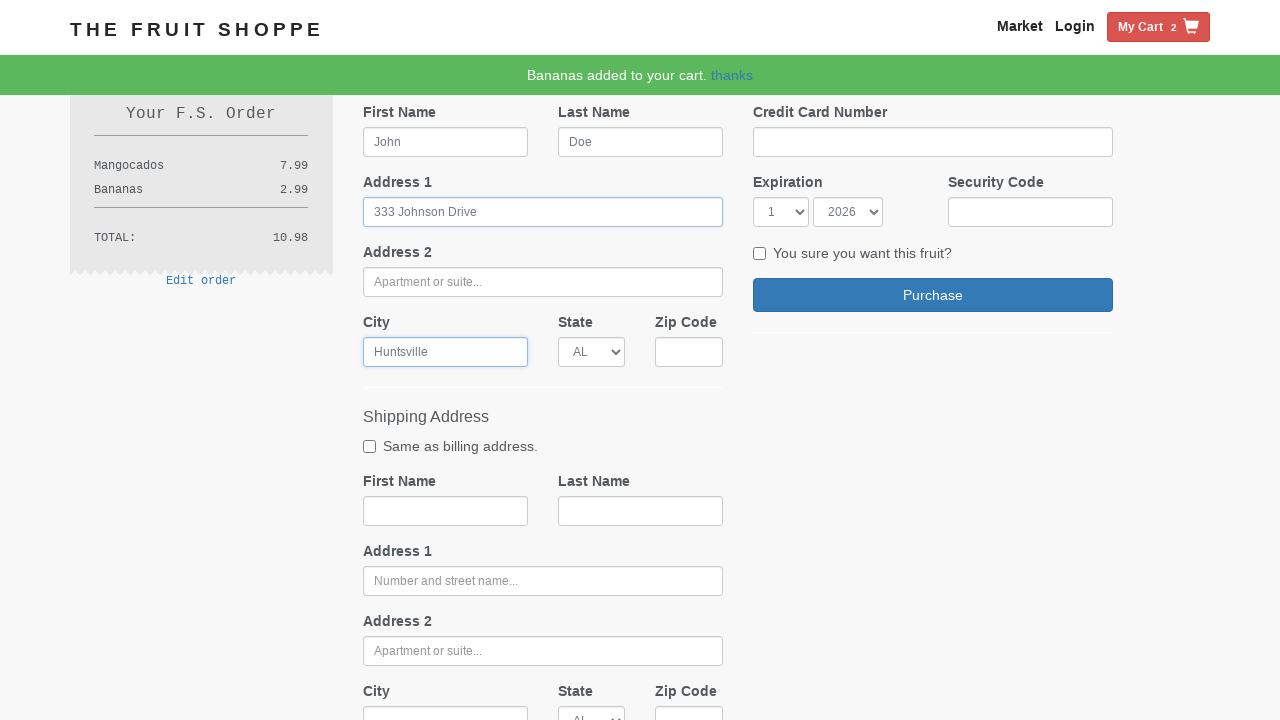

Filled zip code '09022' in billing form on #billing-zip
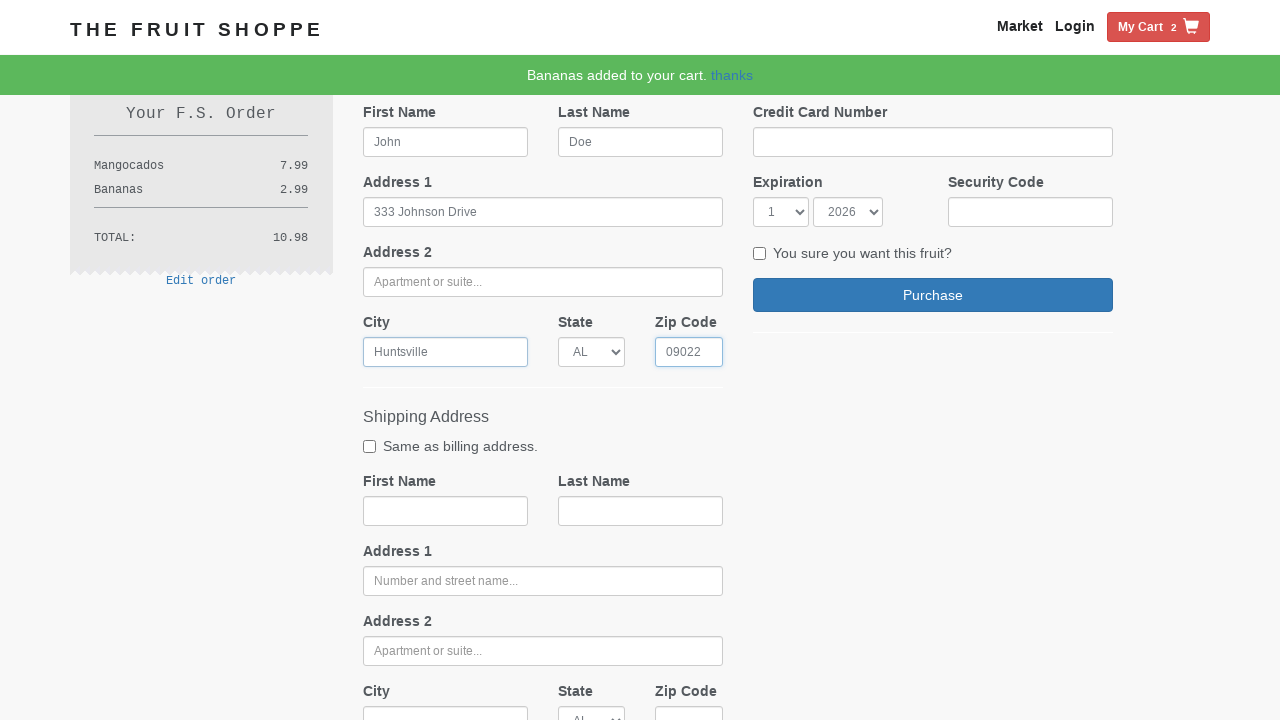

Checked 'Shipping same as billing' checkbox at (369, 447) on #shipping-same-billing
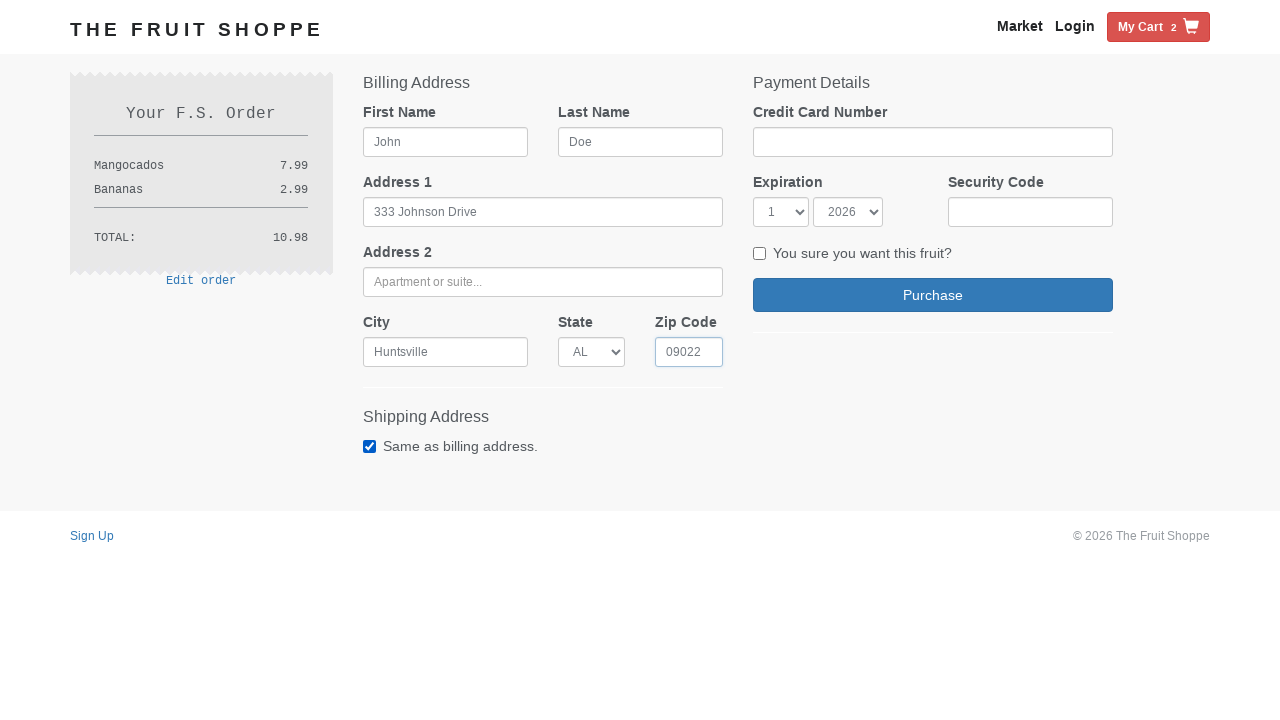

Filled credit card number '12345678910' on #credit_card_number
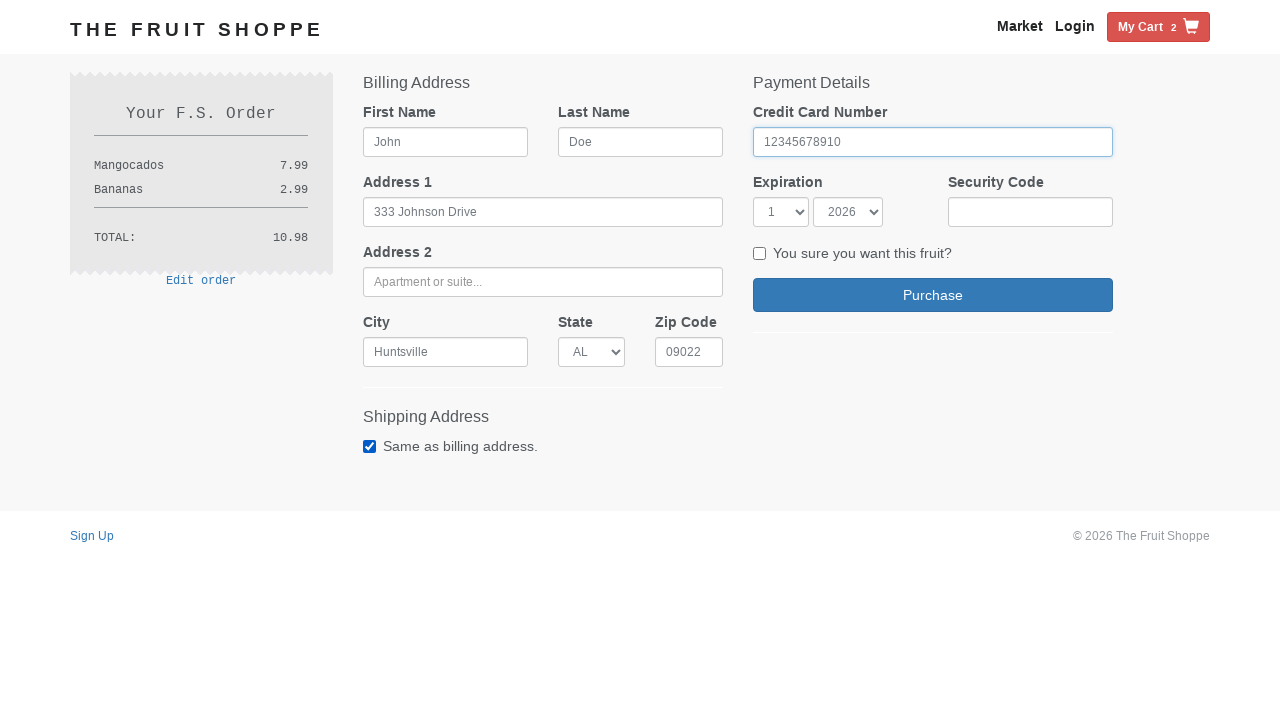

Filled credit card CVV '199' on #credit_card_cvv
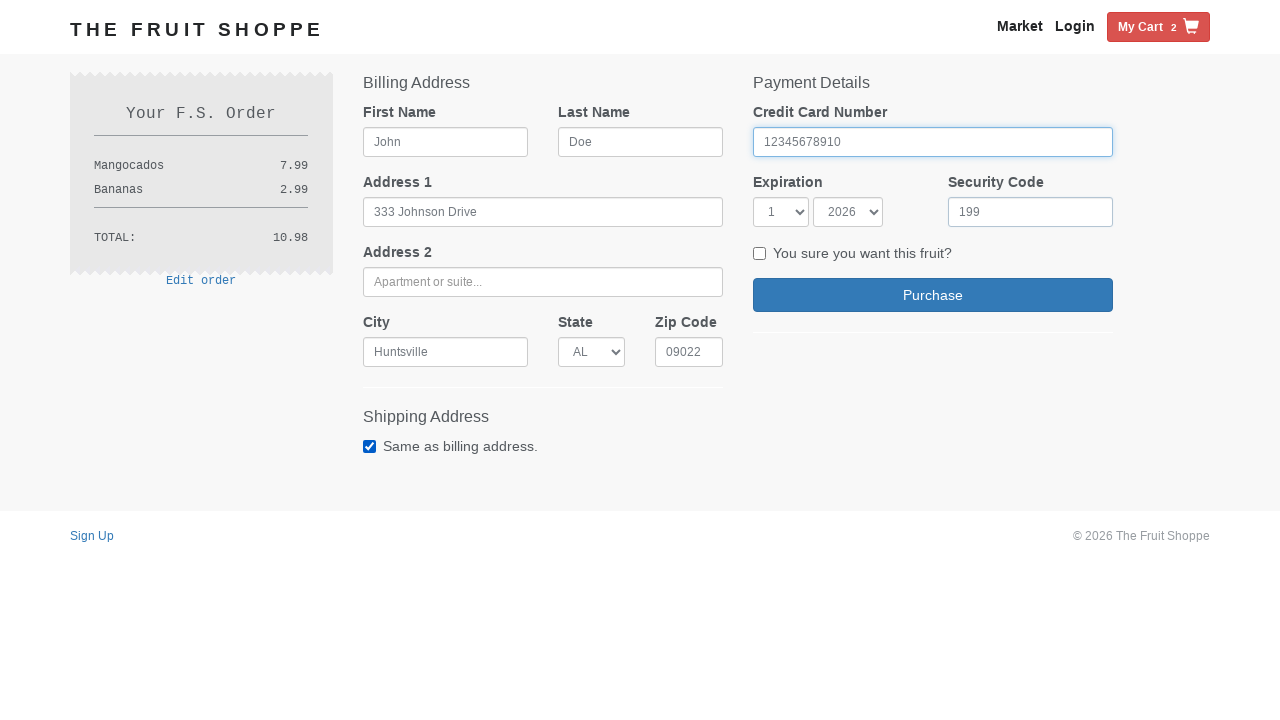

Checked 'I'm sure' confirmation checkbox at (759, 253) on #im-sure-check
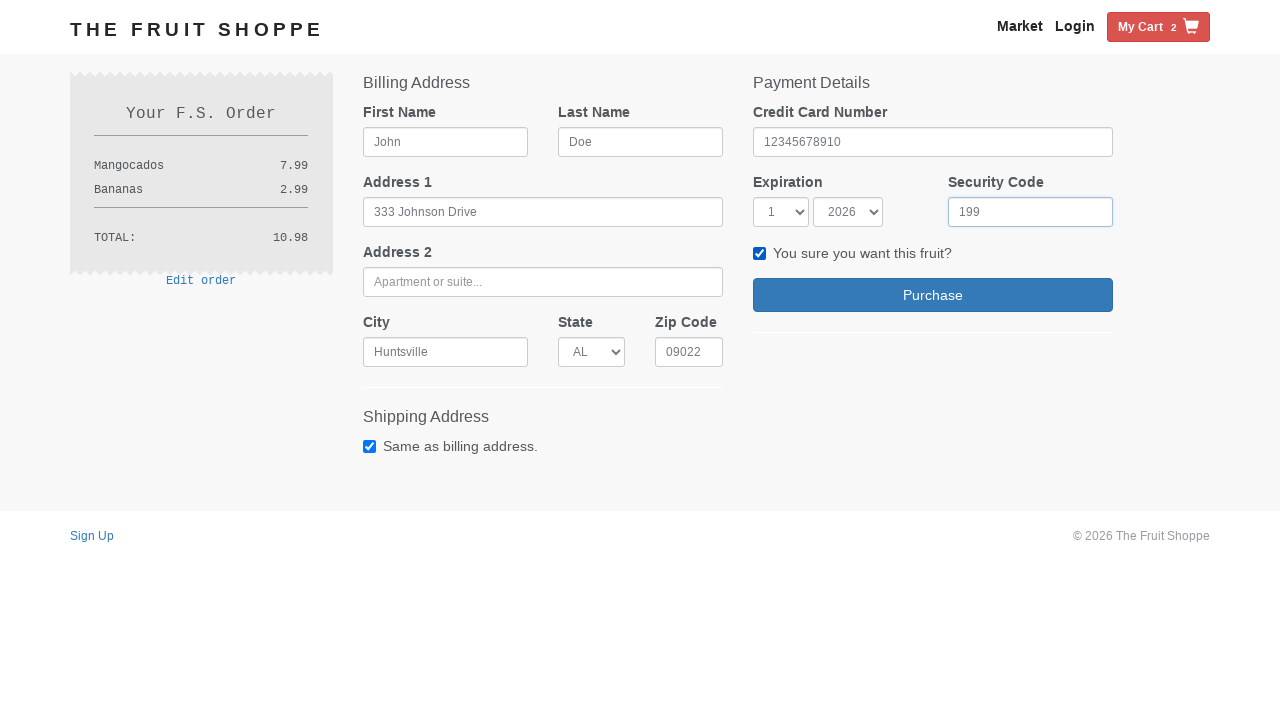

Clicked 'Purchase' button to complete checkout at (932, 295) on xpath=//a[.='Purchase']
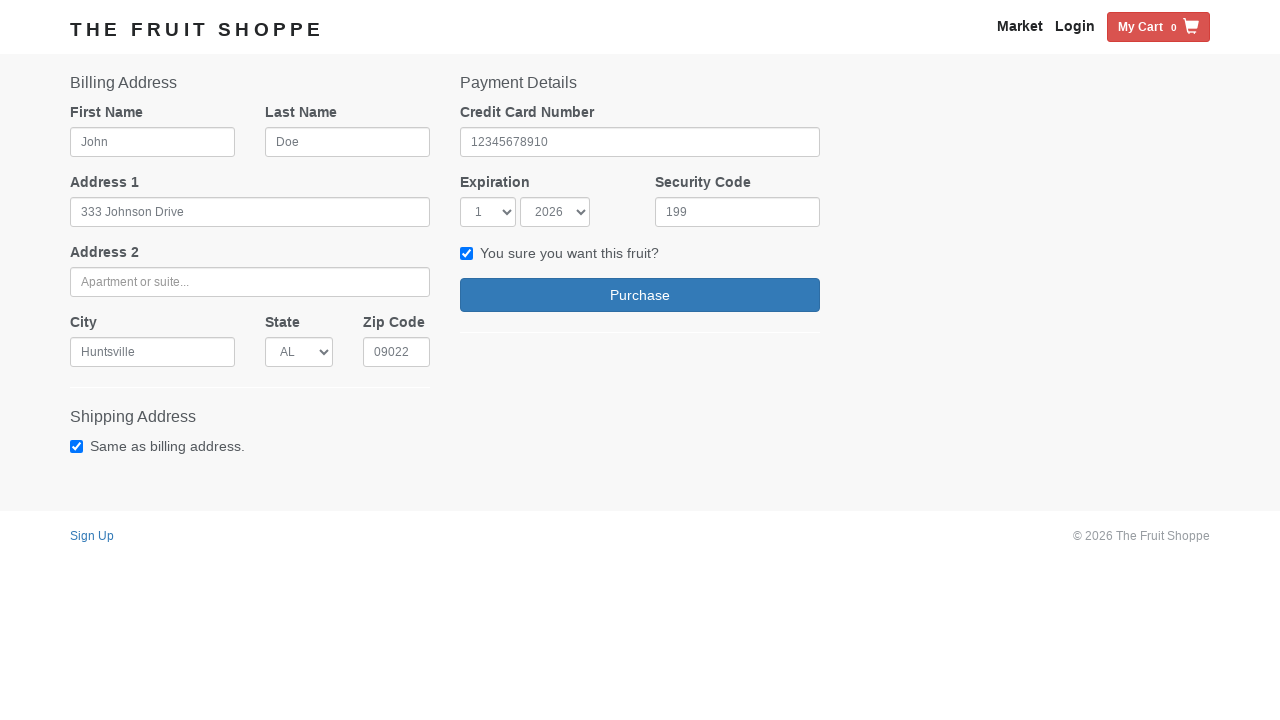

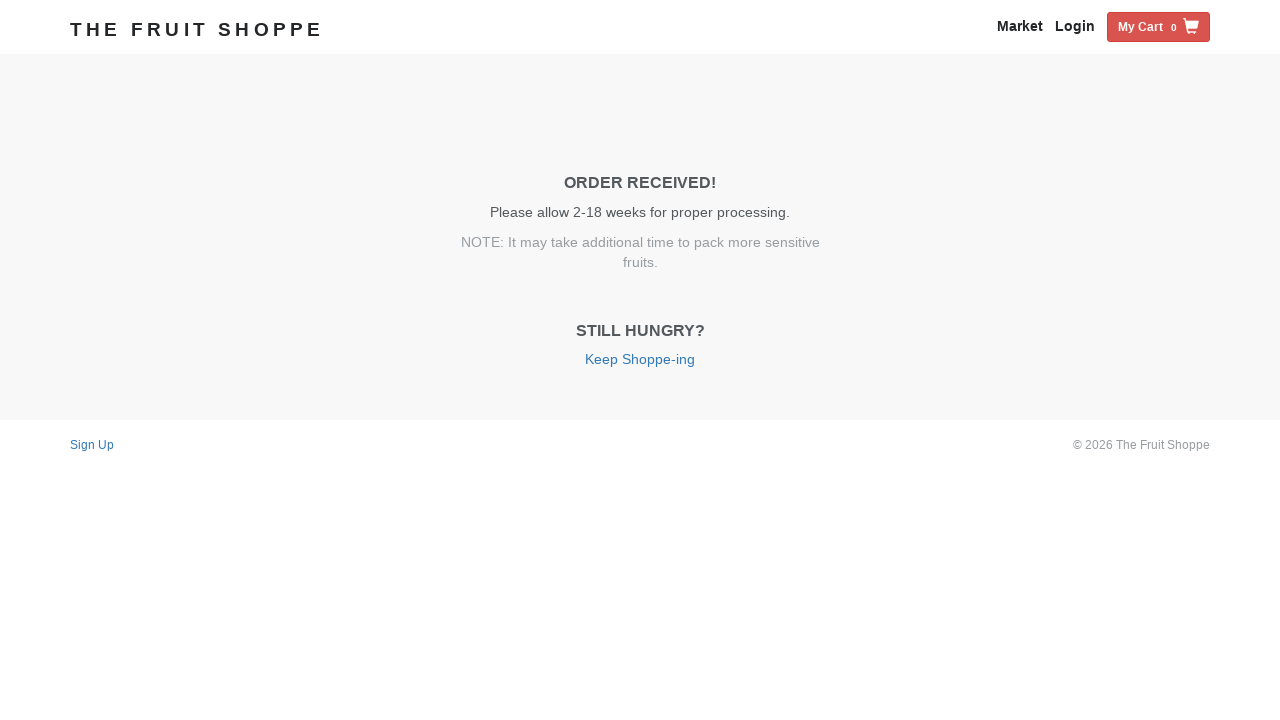